Tests a math problem page by reading an input value, calculating the answer using a mathematical formula (log of absolute value of 12*sin(x)), filling in the result, checking required checkboxes, and submitting the form.

Starting URL: http://suninjuly.github.io/math.html

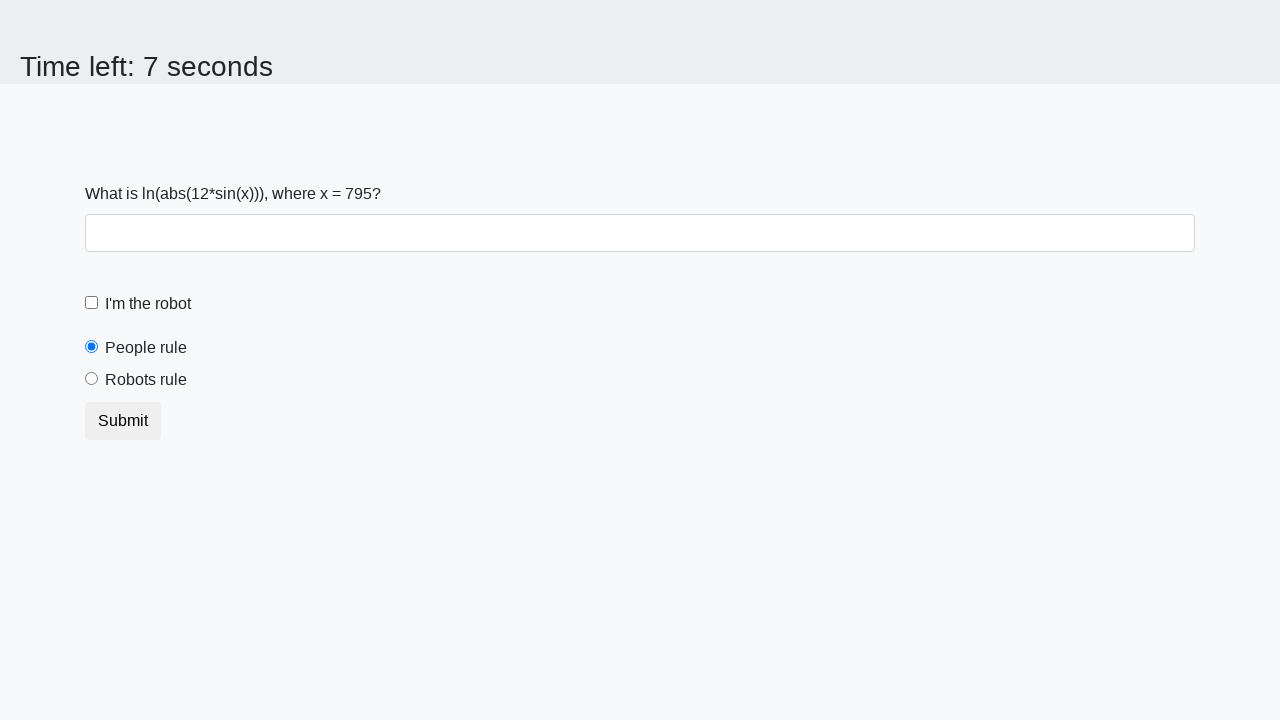

Located the input value element
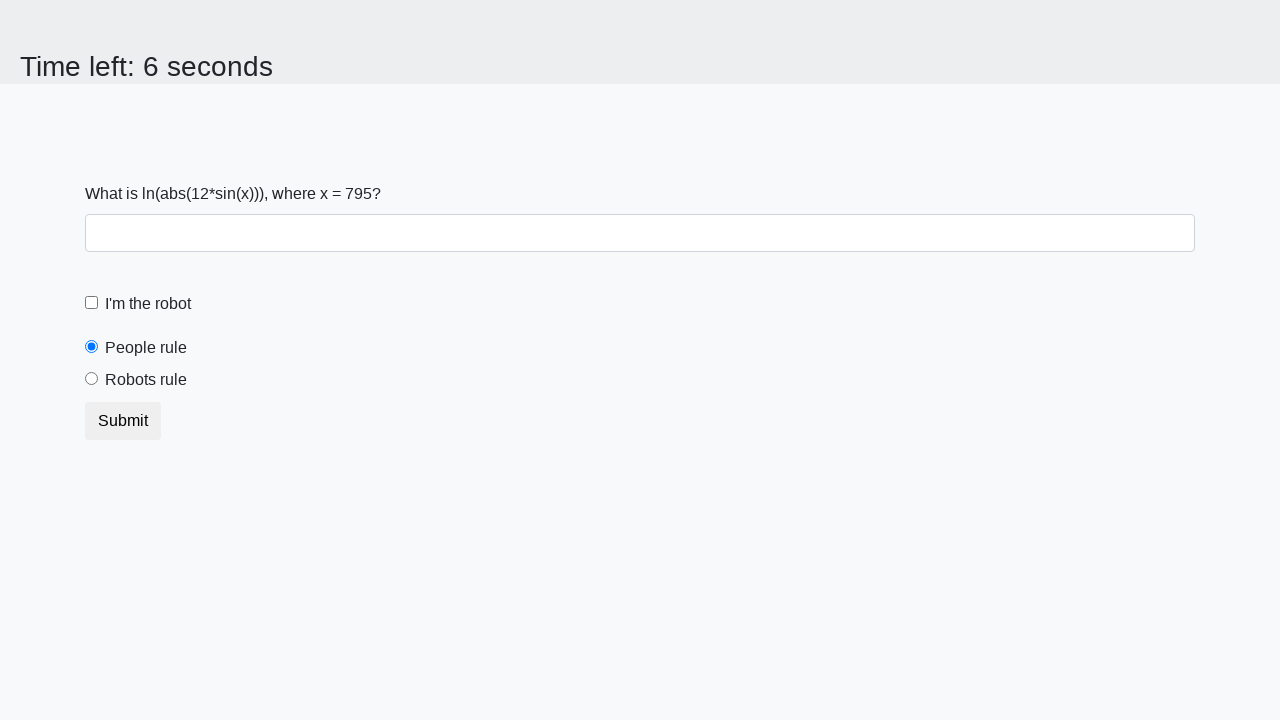

Read x value from page: 795
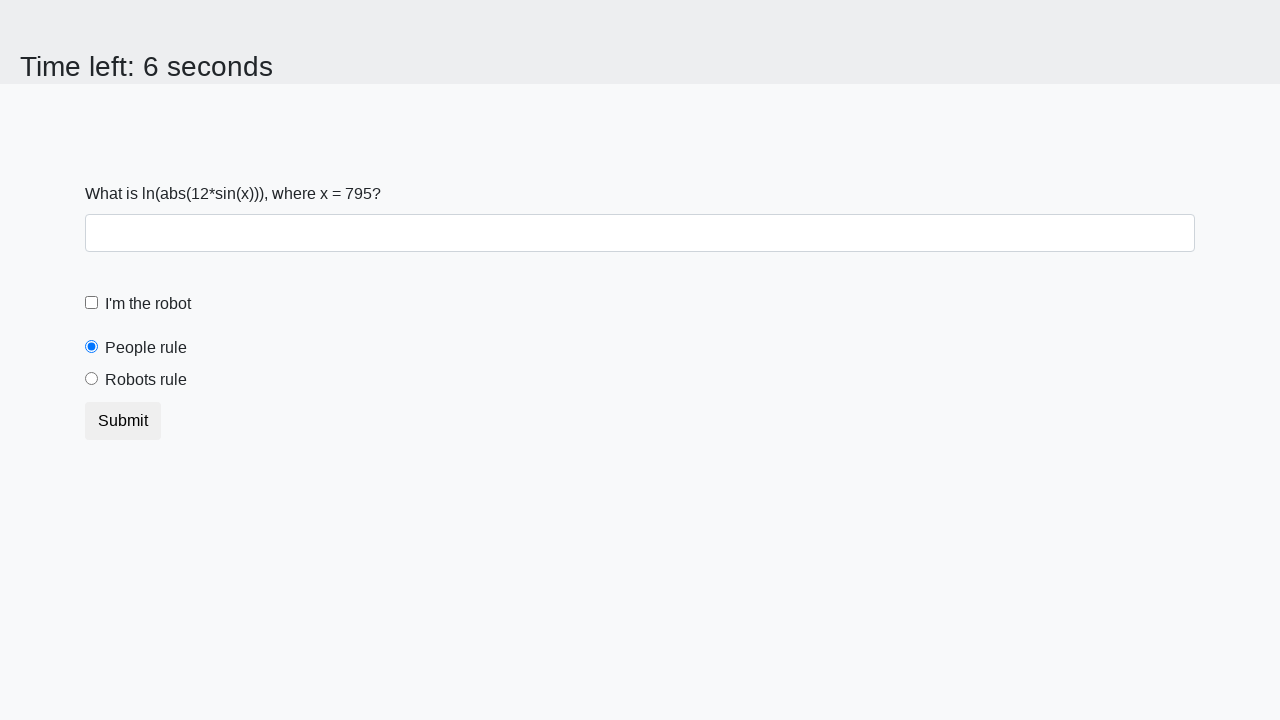

Calculated answer using formula log(|12*sin(x)|): 0.7484019266391618
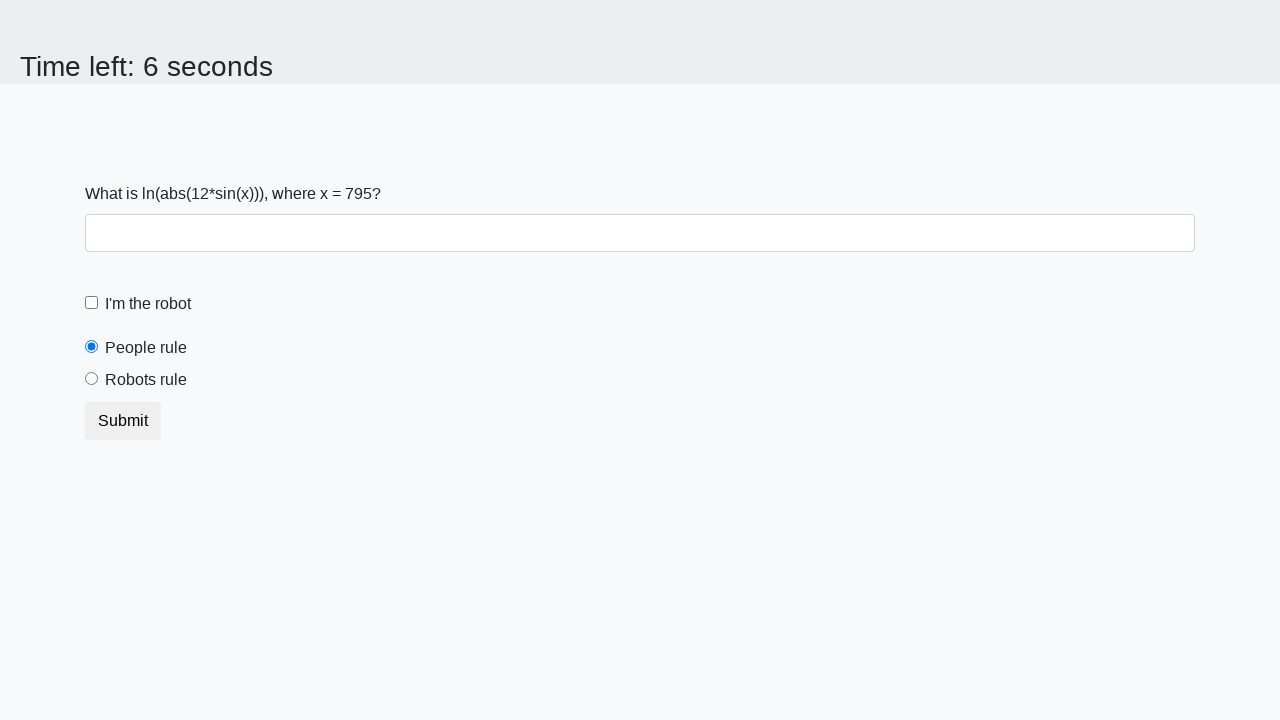

Filled answer field with calculated result on #answer
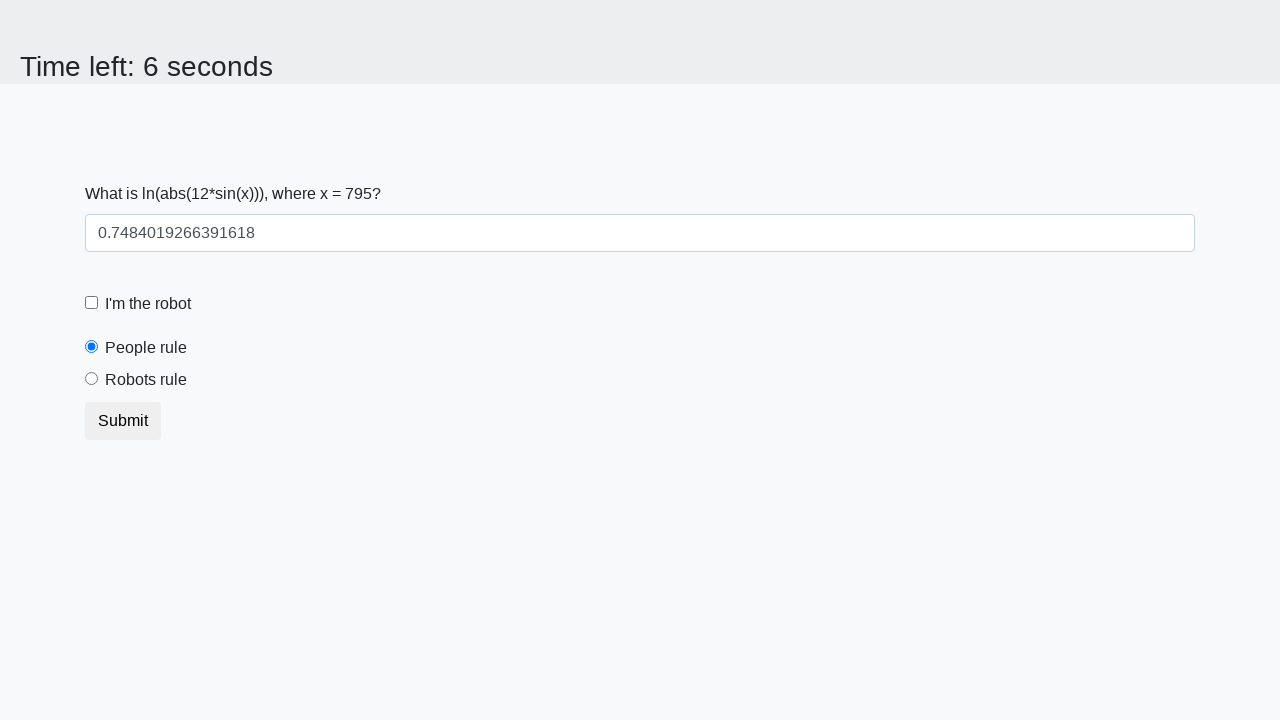

Checked the robot checkbox at (92, 303) on #robotCheckbox
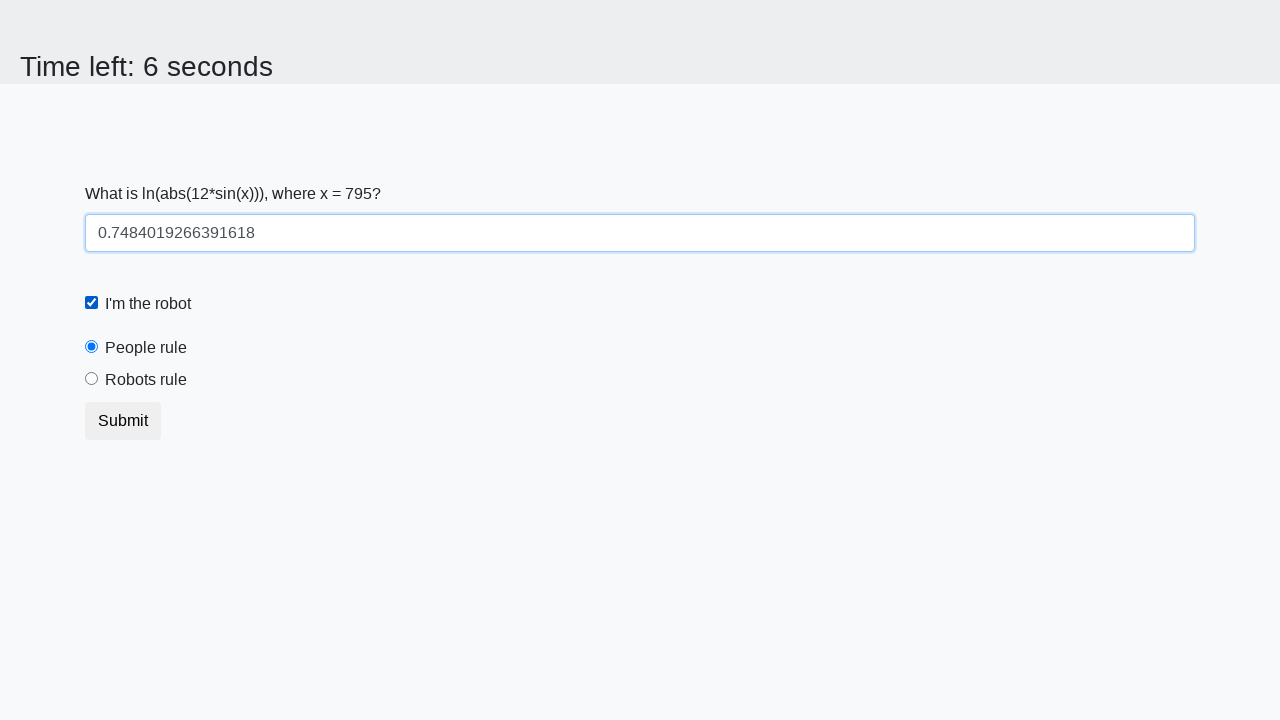

Checked the robots rule checkbox at (92, 379) on #robotsRule
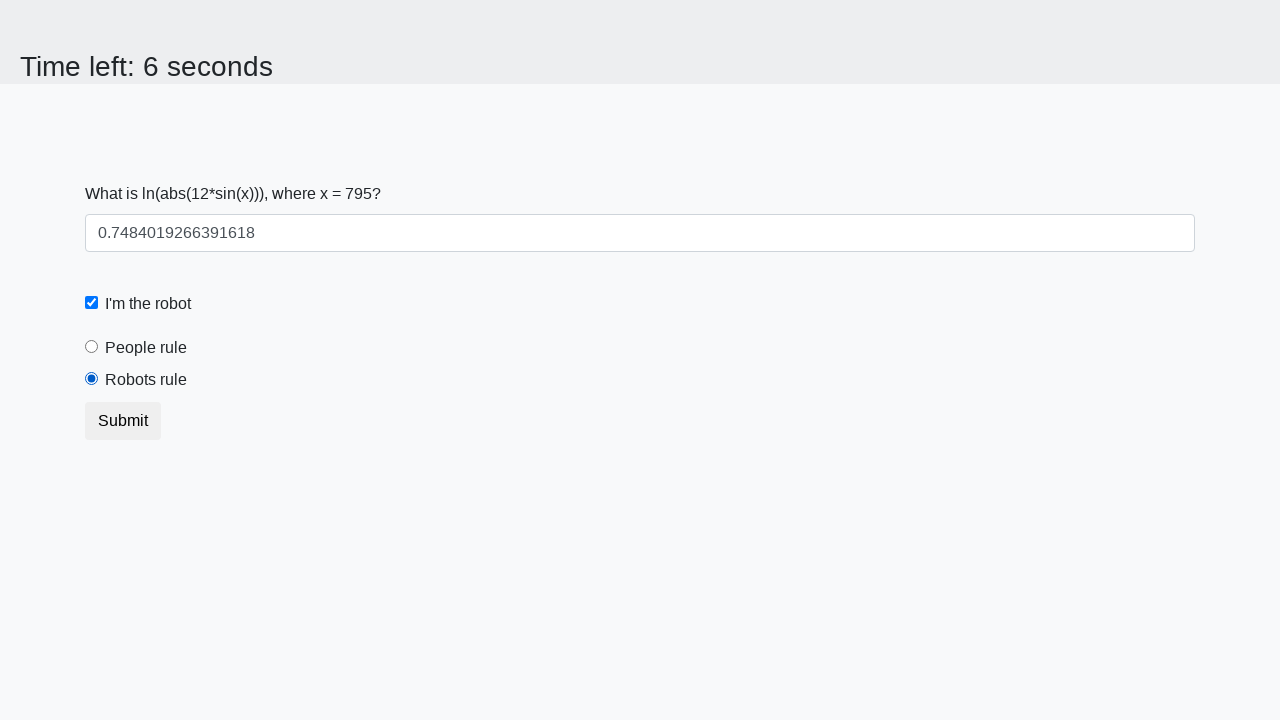

Clicked submit button to complete form at (123, 421) on button
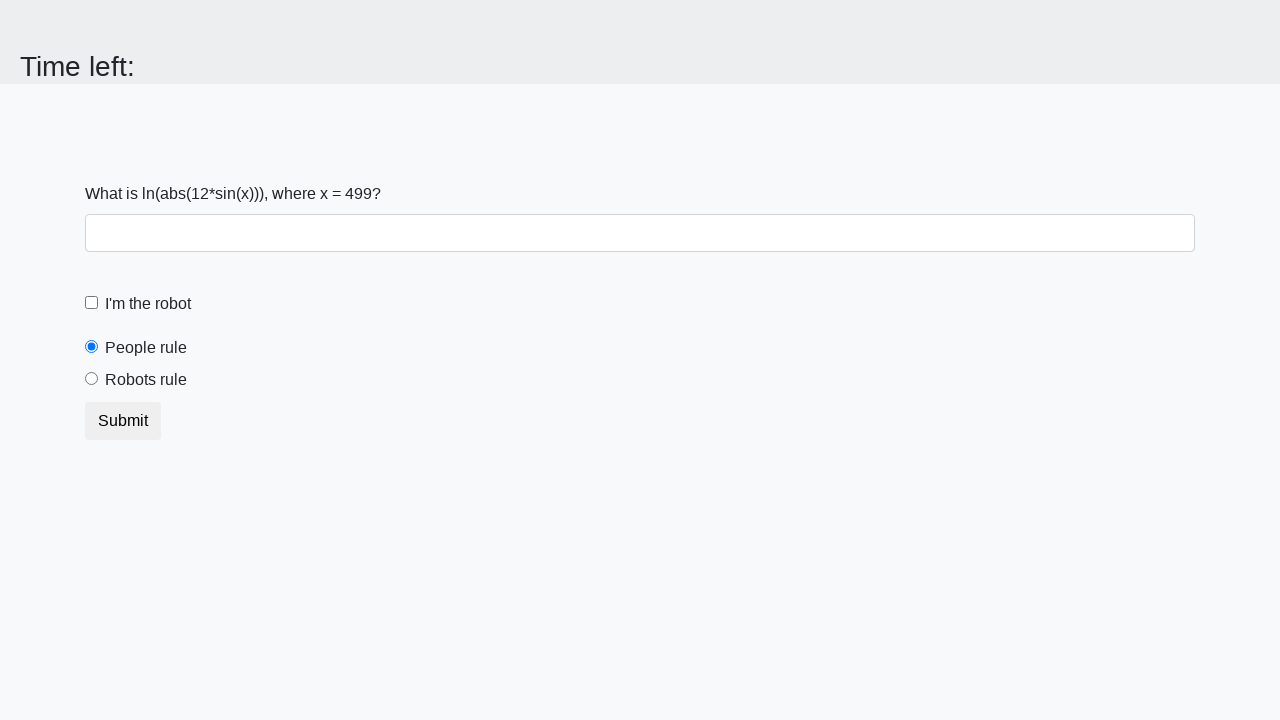

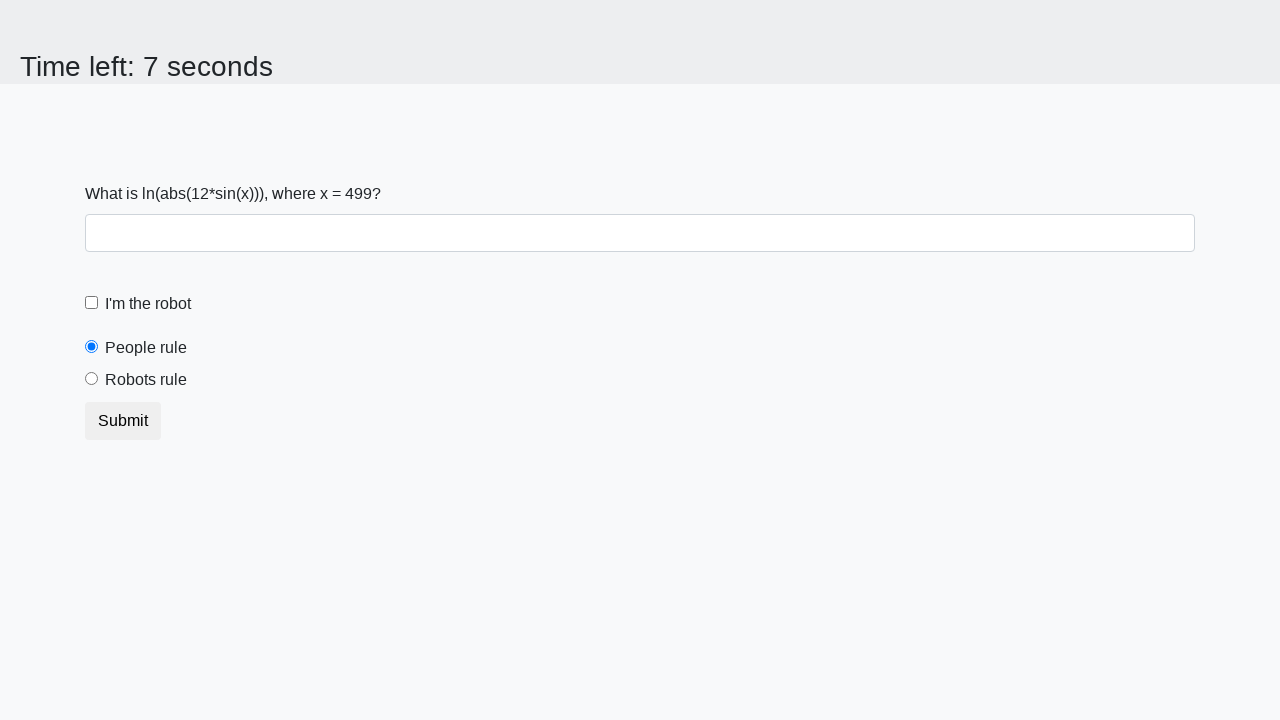